Tests prompt alert by entering text and accepting it, then verifying the entered text is displayed

Starting URL: https://demoqa.com/alerts

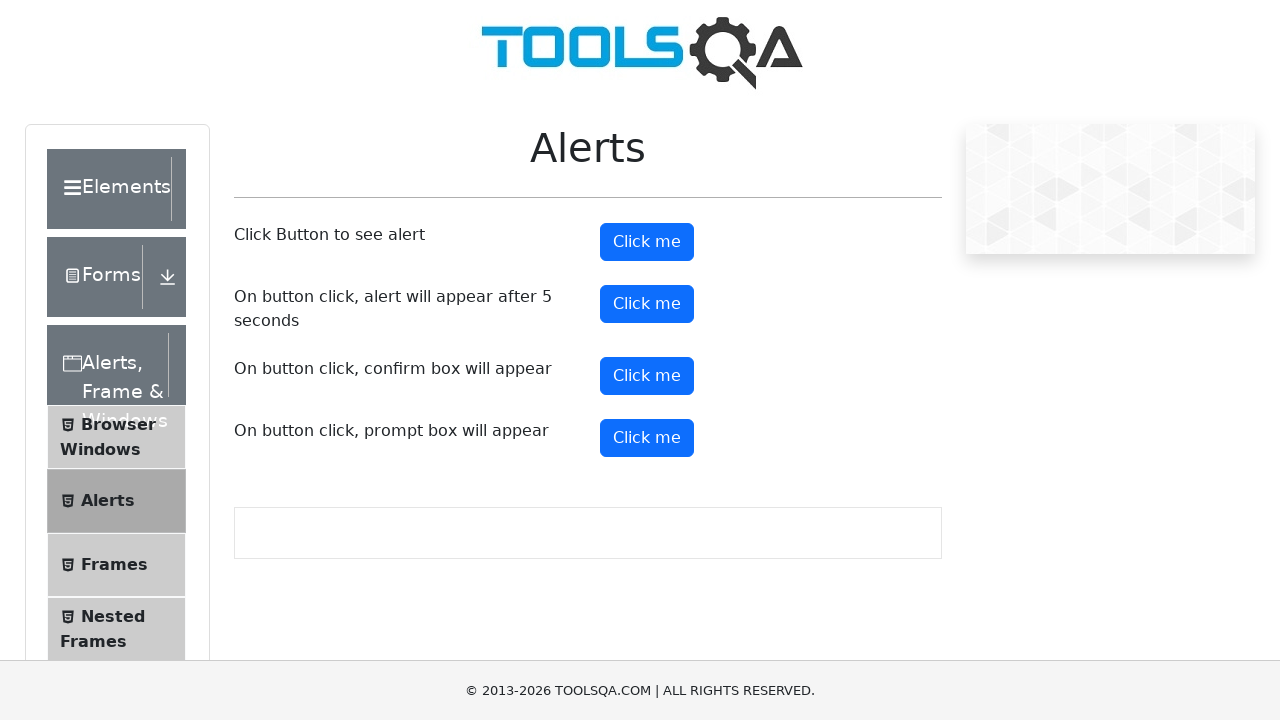

Set up dialog handler to accept prompt with text 'Gulzat'
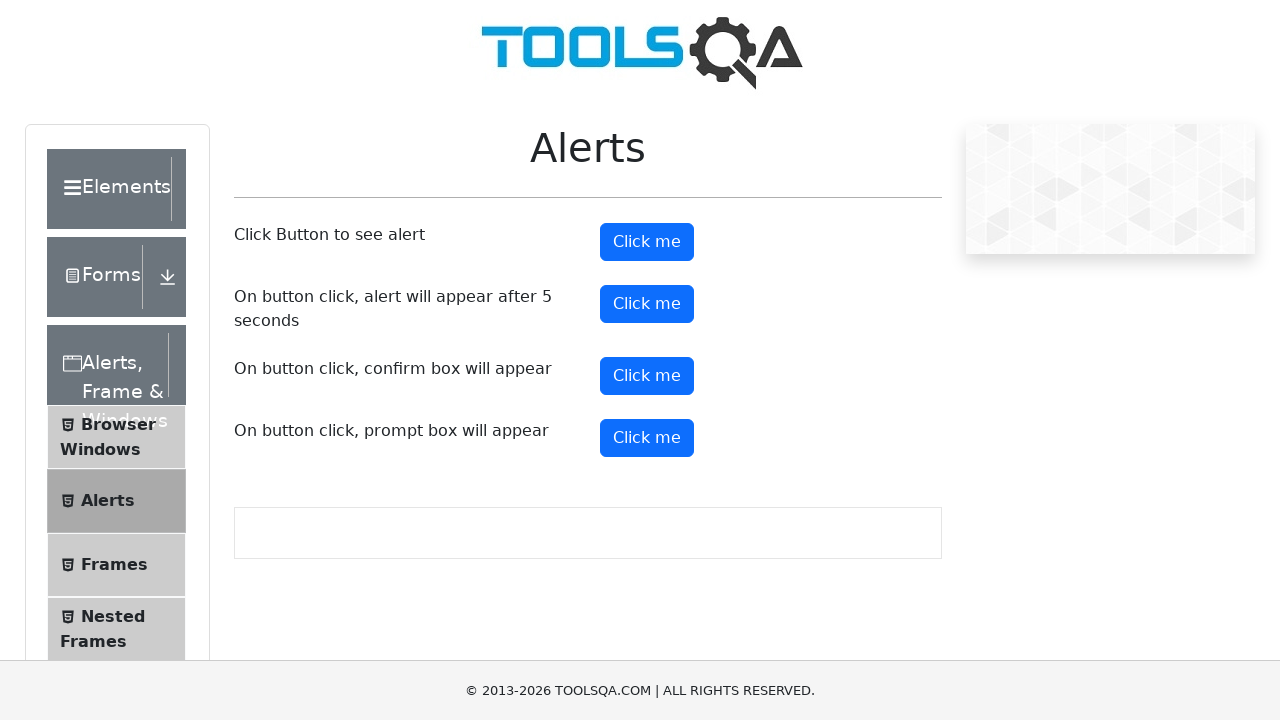

Clicked the prompt button to trigger alert at (647, 438) on #promtButton
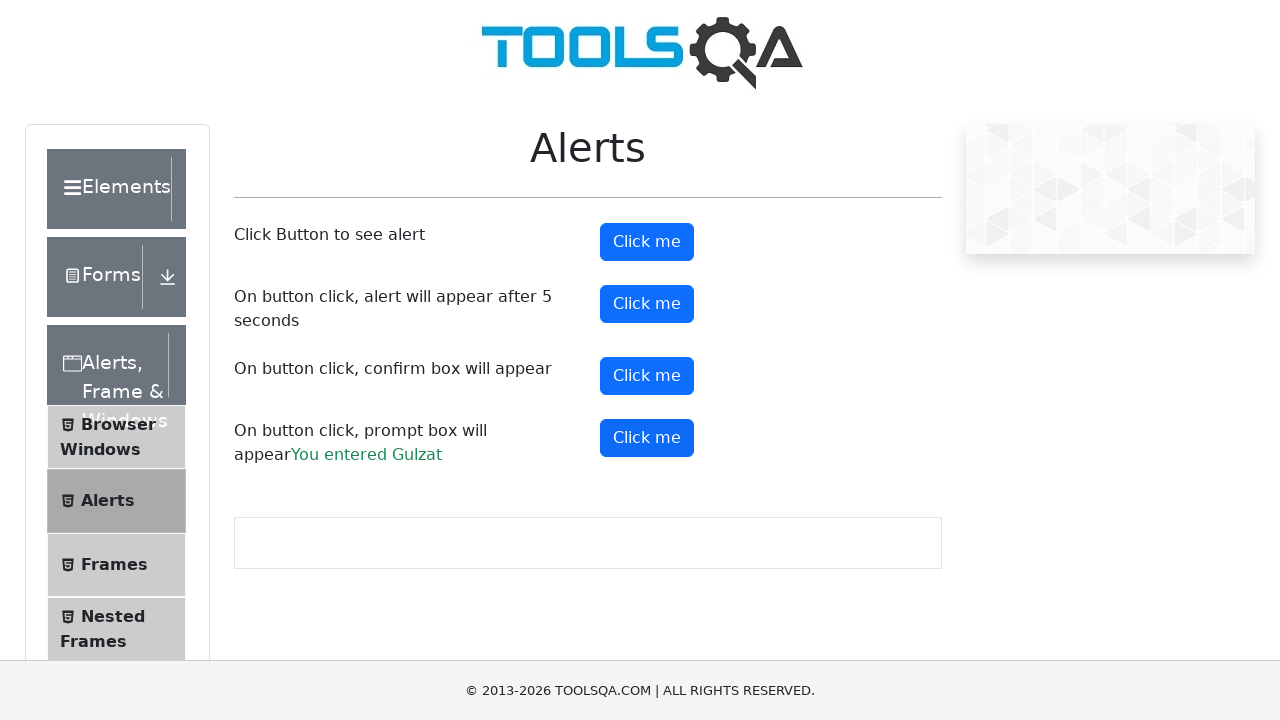

Retrieved result text from prompt result element
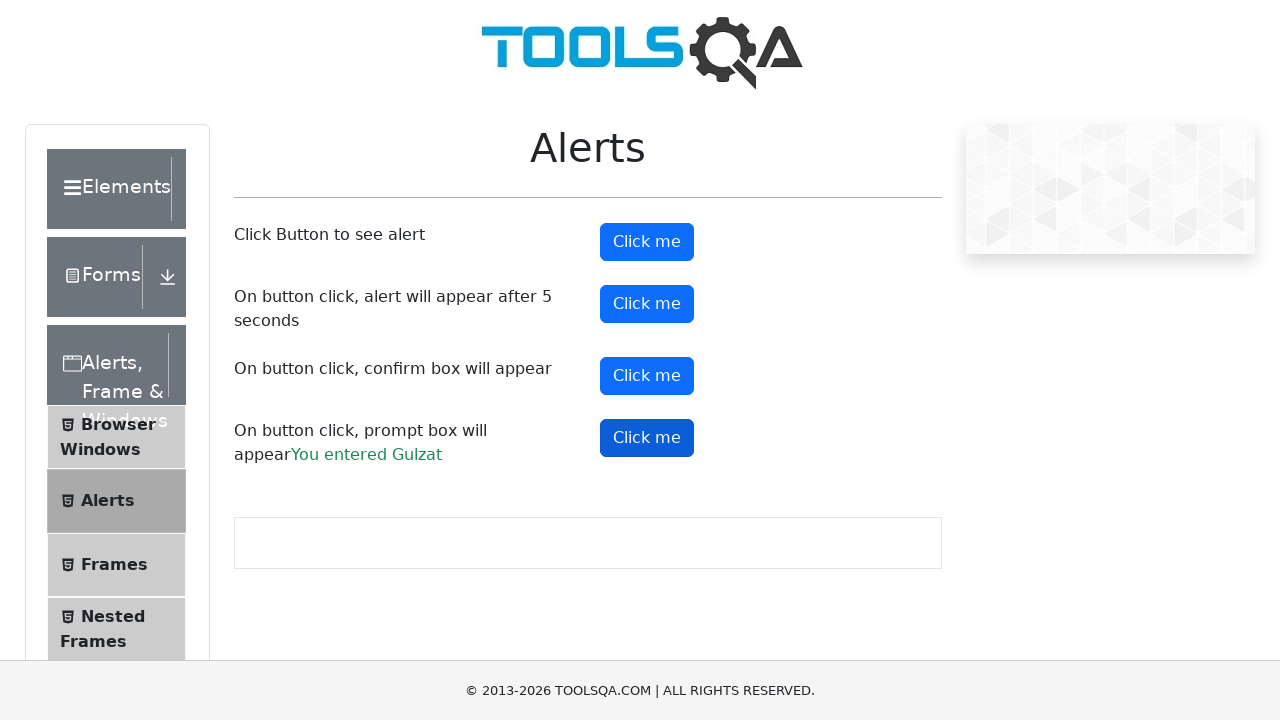

Verified entered text 'You entered Gulzat' is displayed correctly
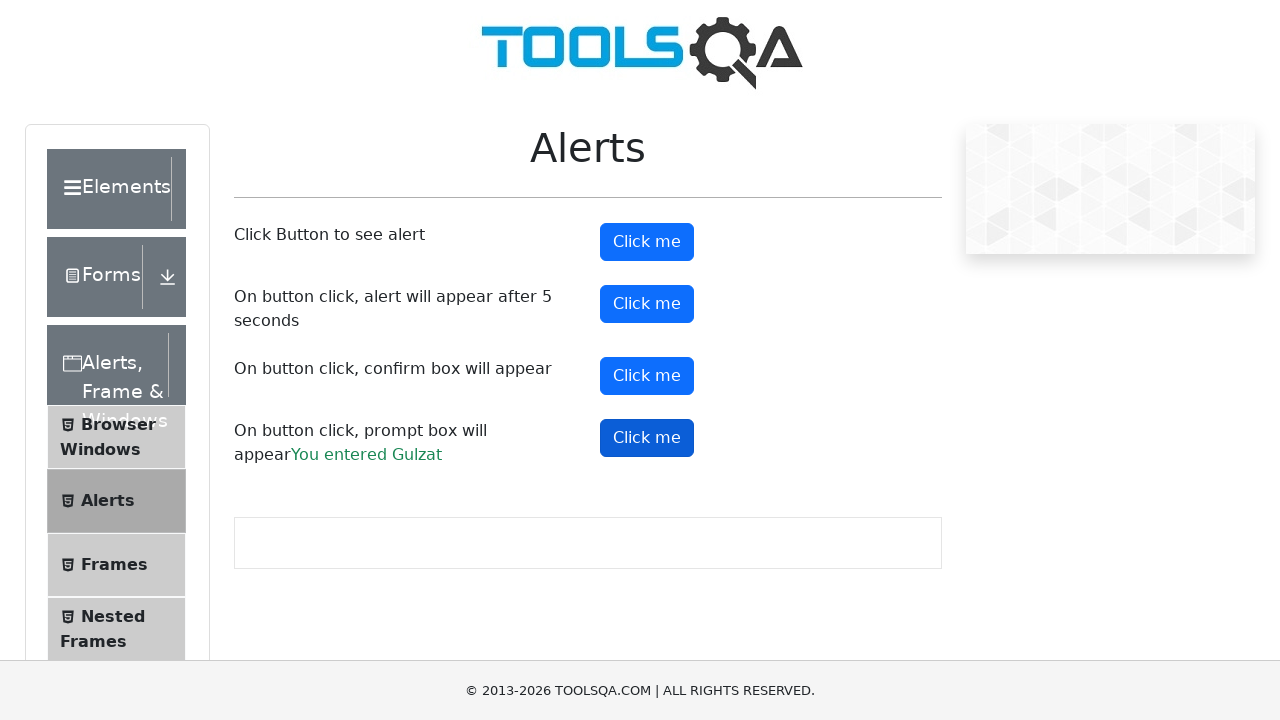

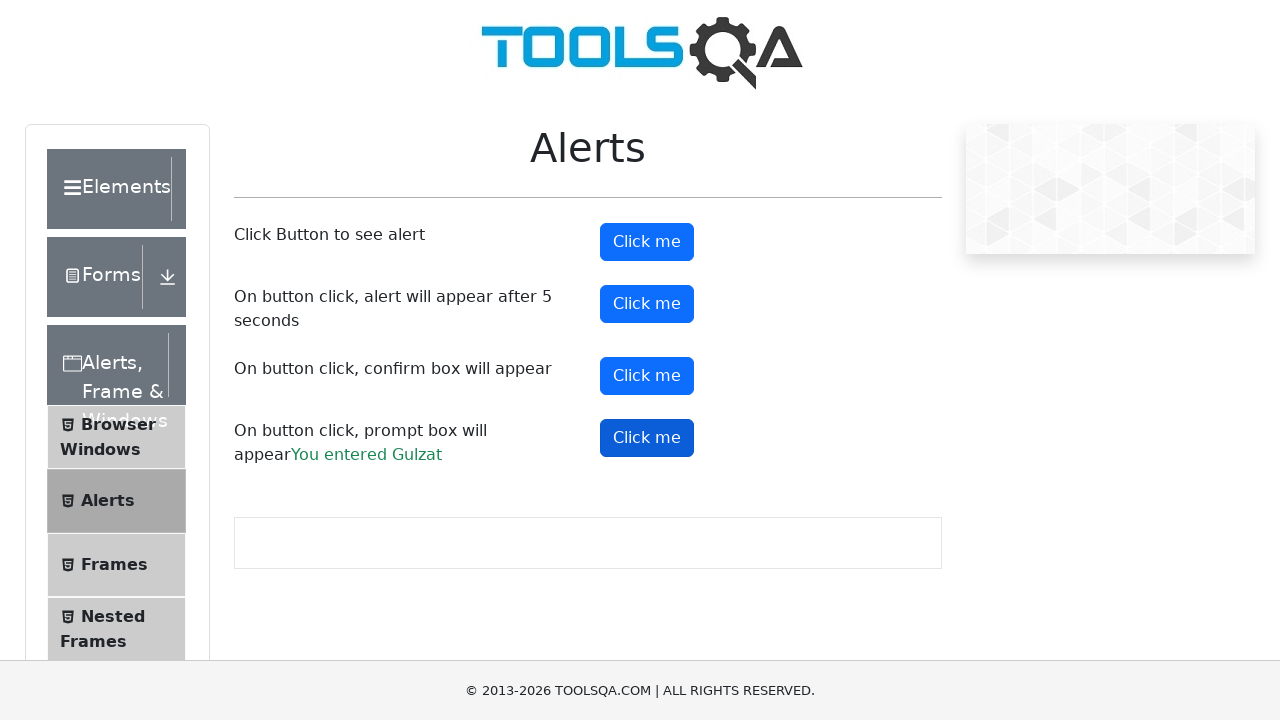